Tests window handling by clicking a link that opens a new window, switching between windows, and verifying content in both windows

Starting URL: https://the-internet.herokuapp.com/windows

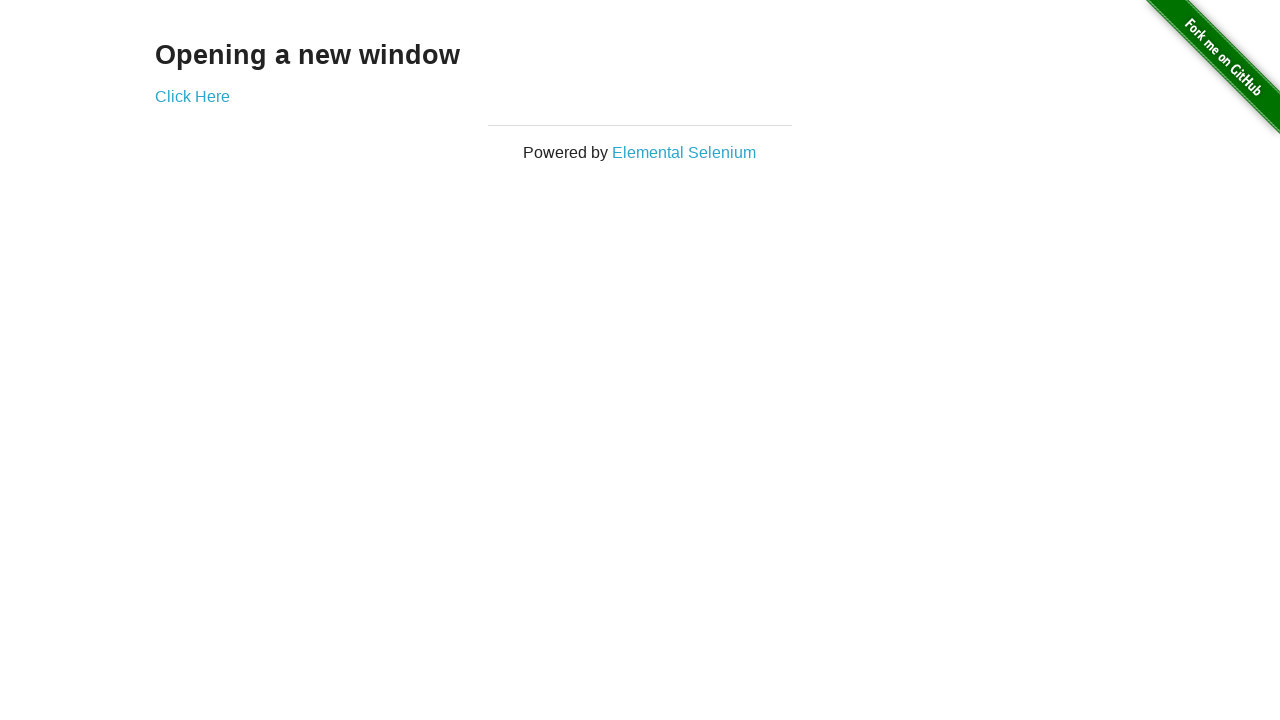

Clicked 'Click Here' link and new window opened at (192, 96) on a:has-text('Click Here')
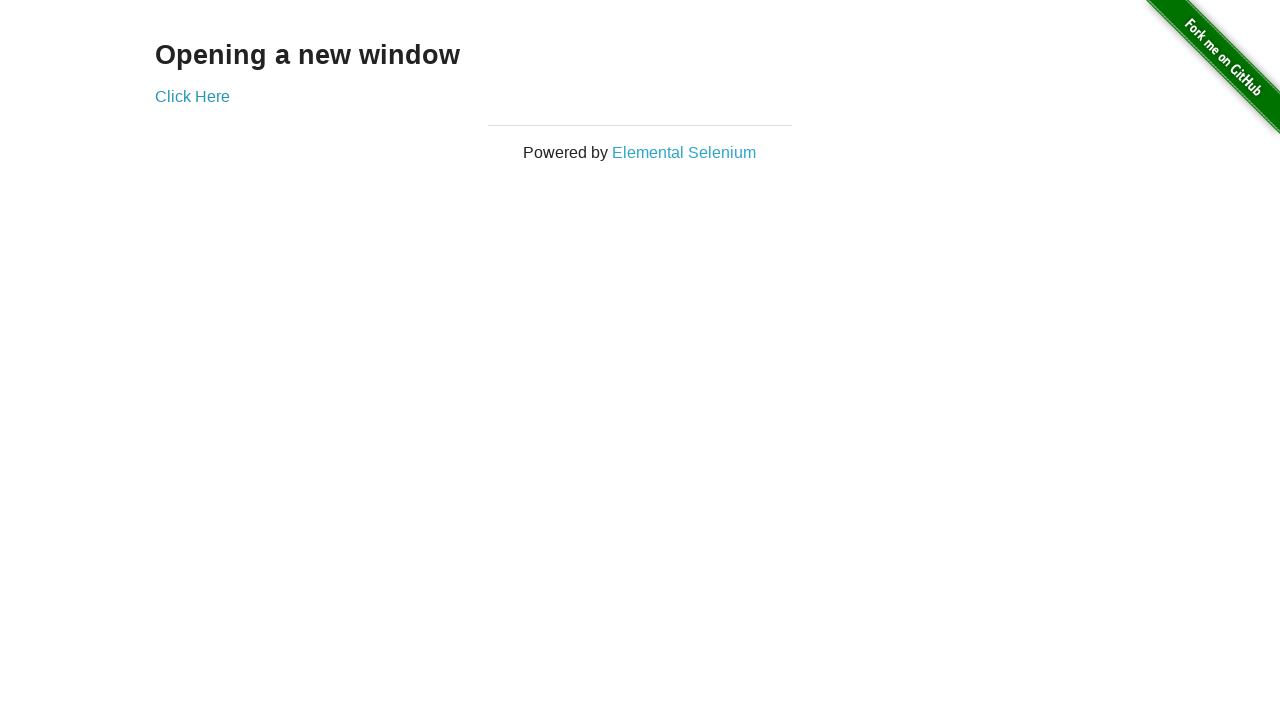

Waited for h3 element to load in new window
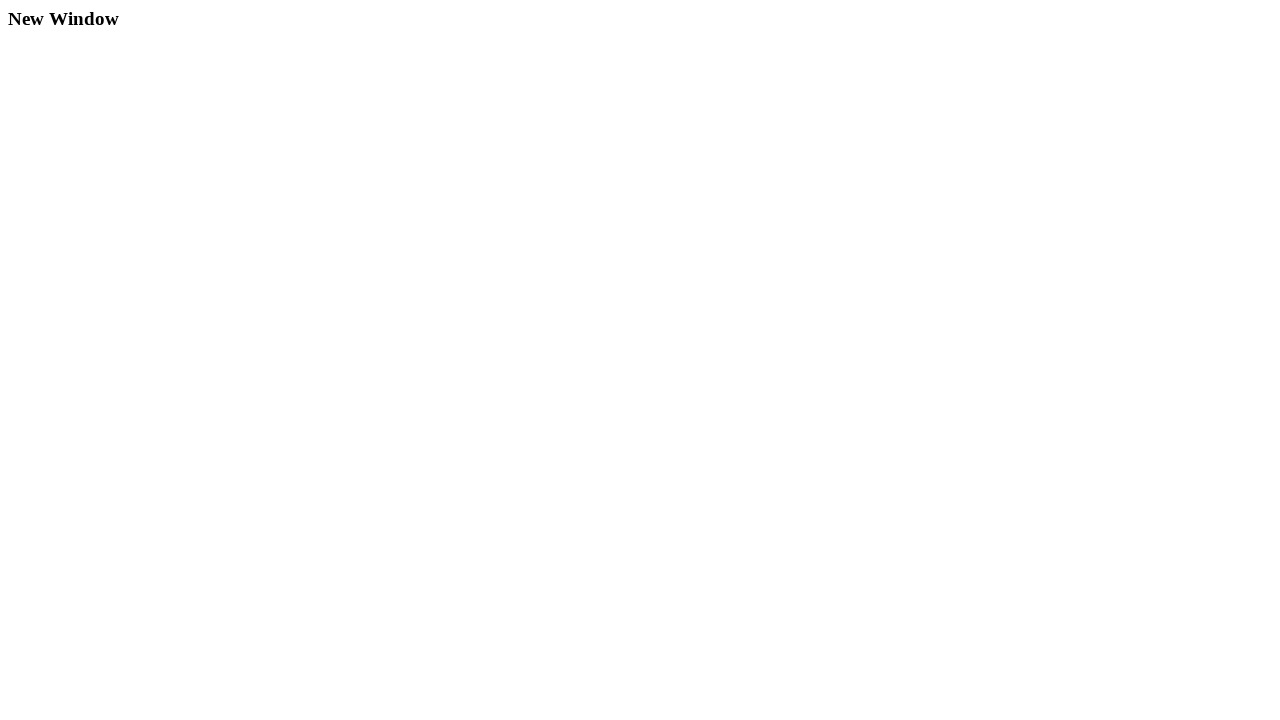

Verified 'New Window' text is present in new window
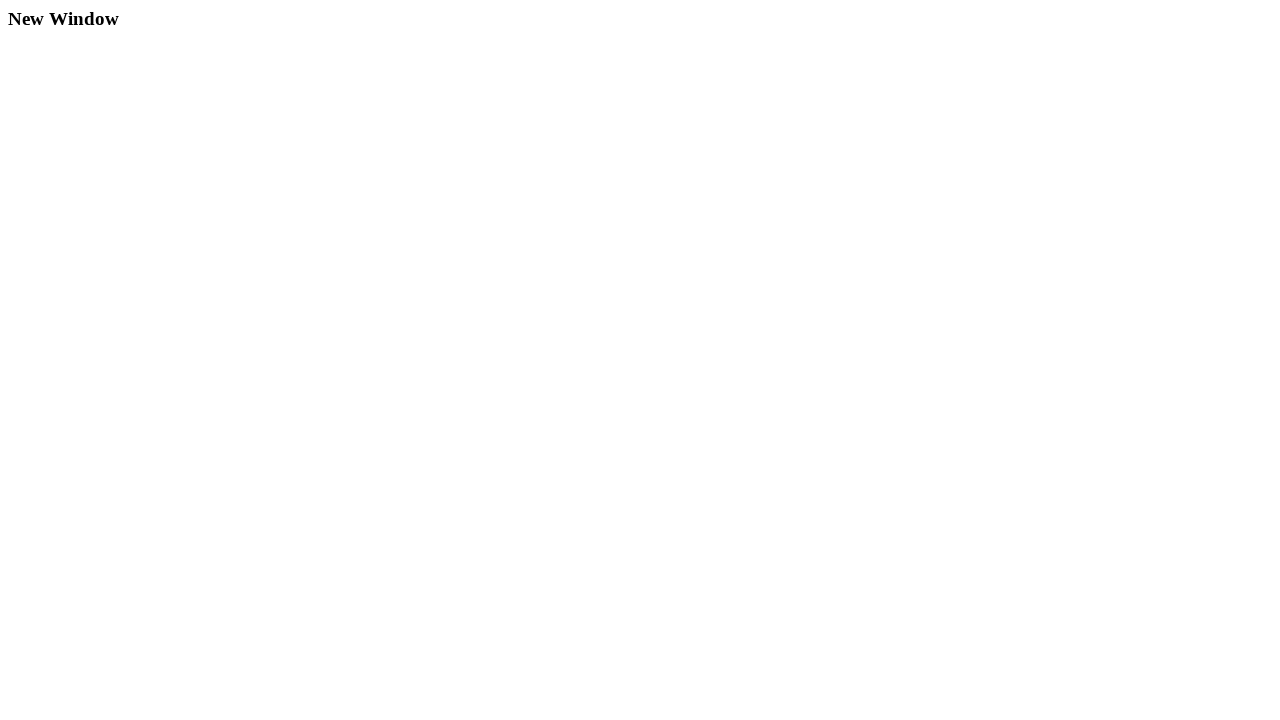

Closed the new window
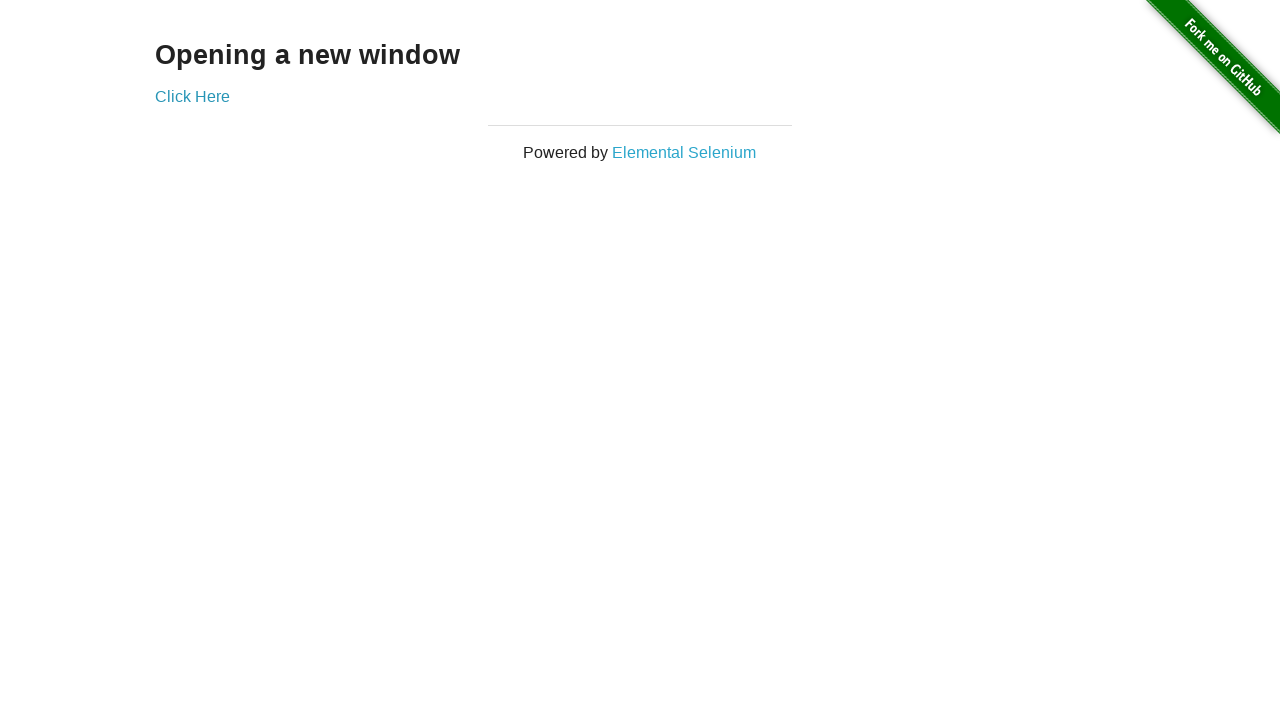

Verified 'Opening' text is present in original window
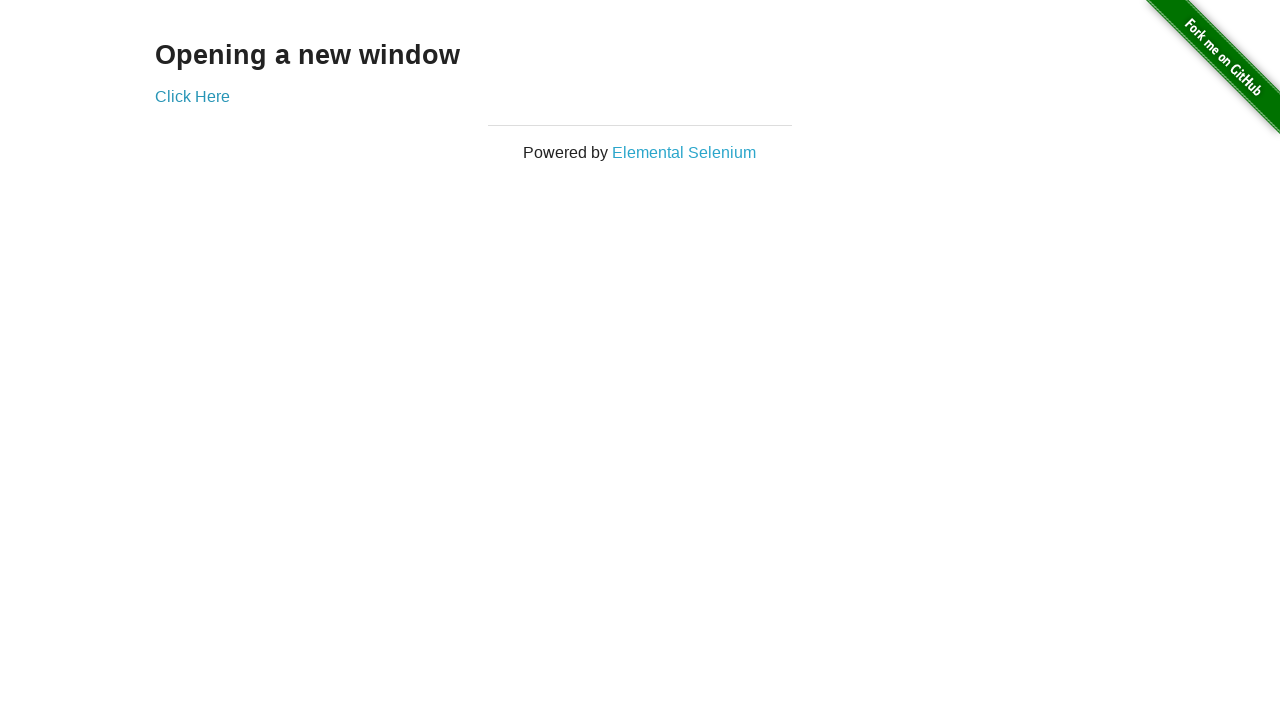

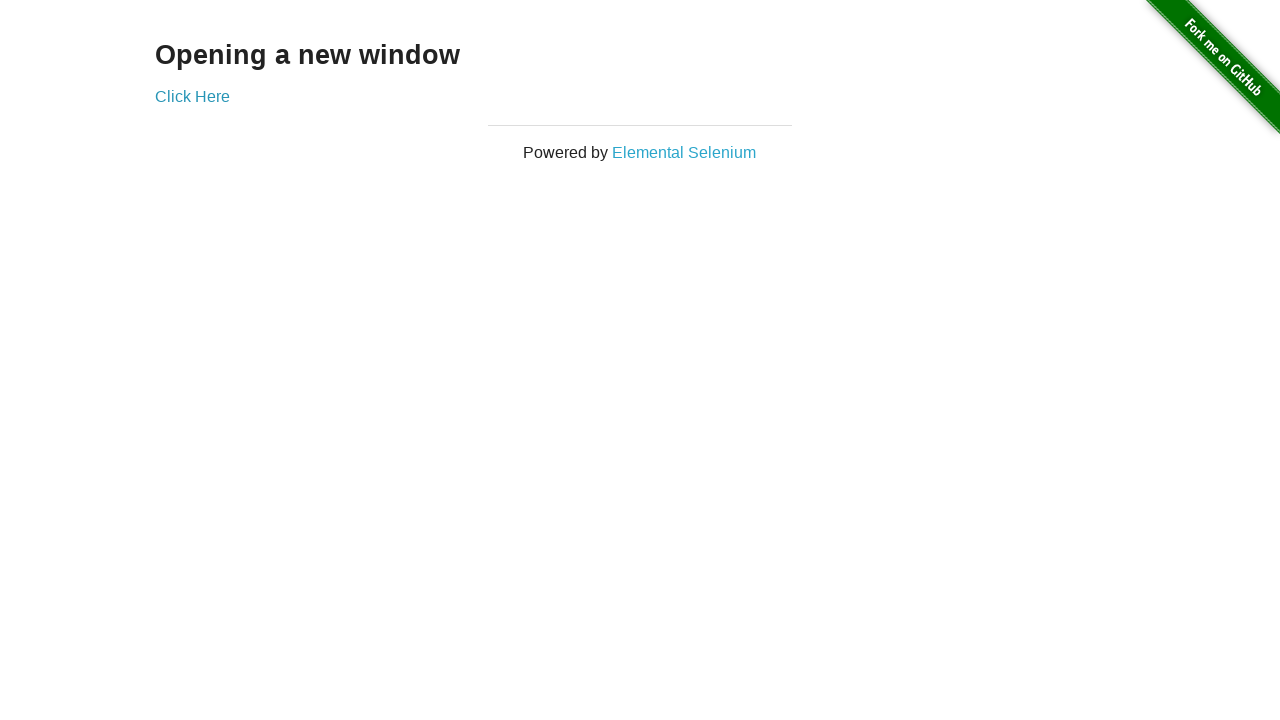